Verifies that the shopping cart page loads with the correct title "Shopping Cart | Garnet Hill"

Starting URL: https://www.garnethill.com/ShoppingCartView

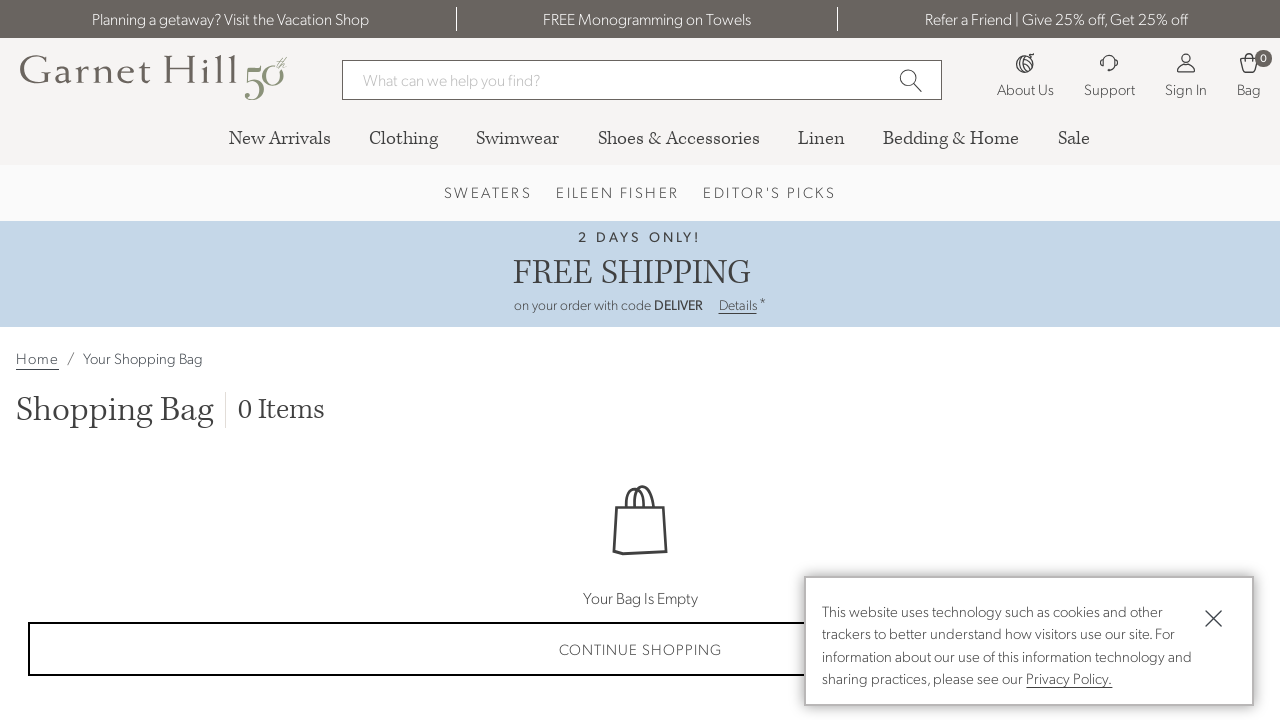

Navigated to Garnet Hill shopping cart page
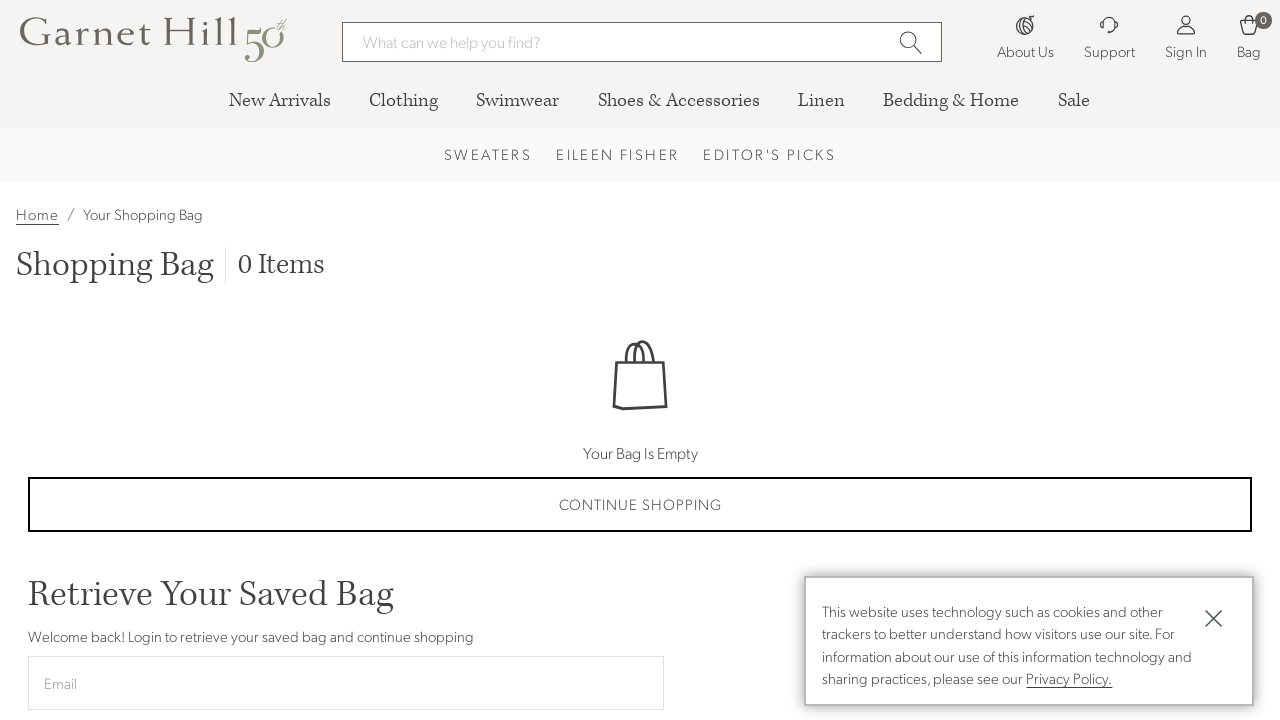

Verified page title is 'Shopping Cart | Garnet Hill'
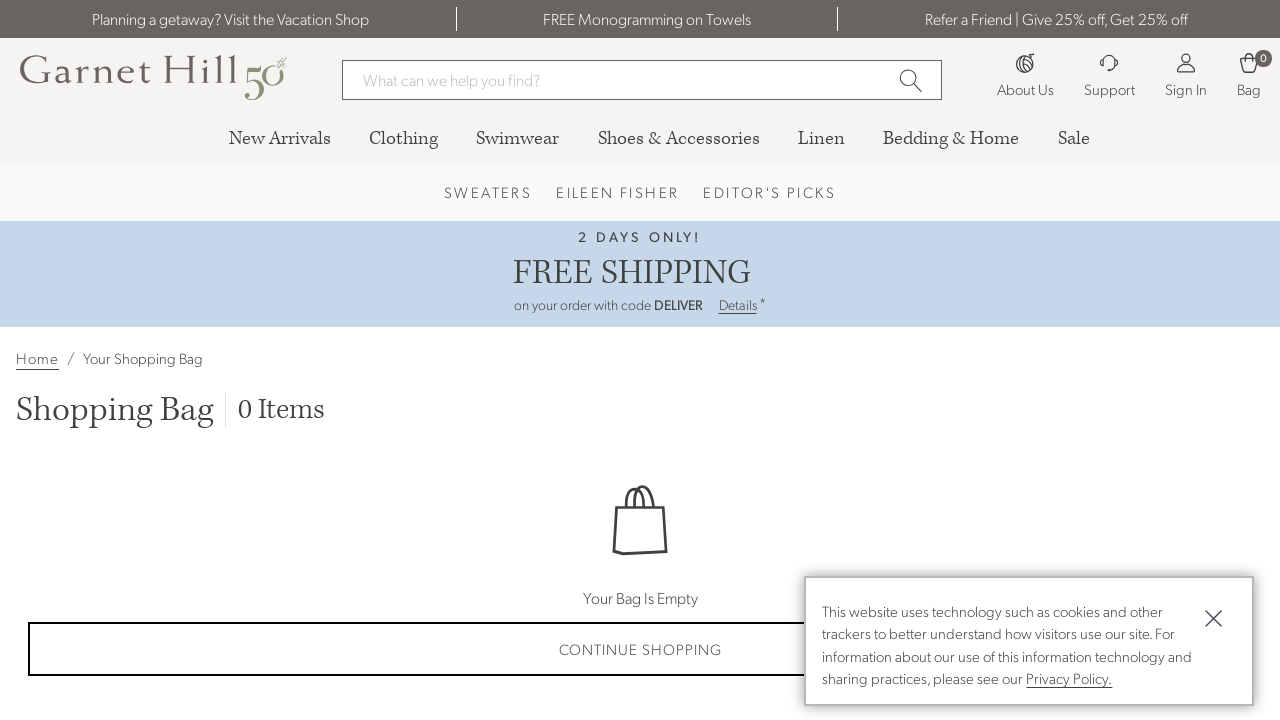

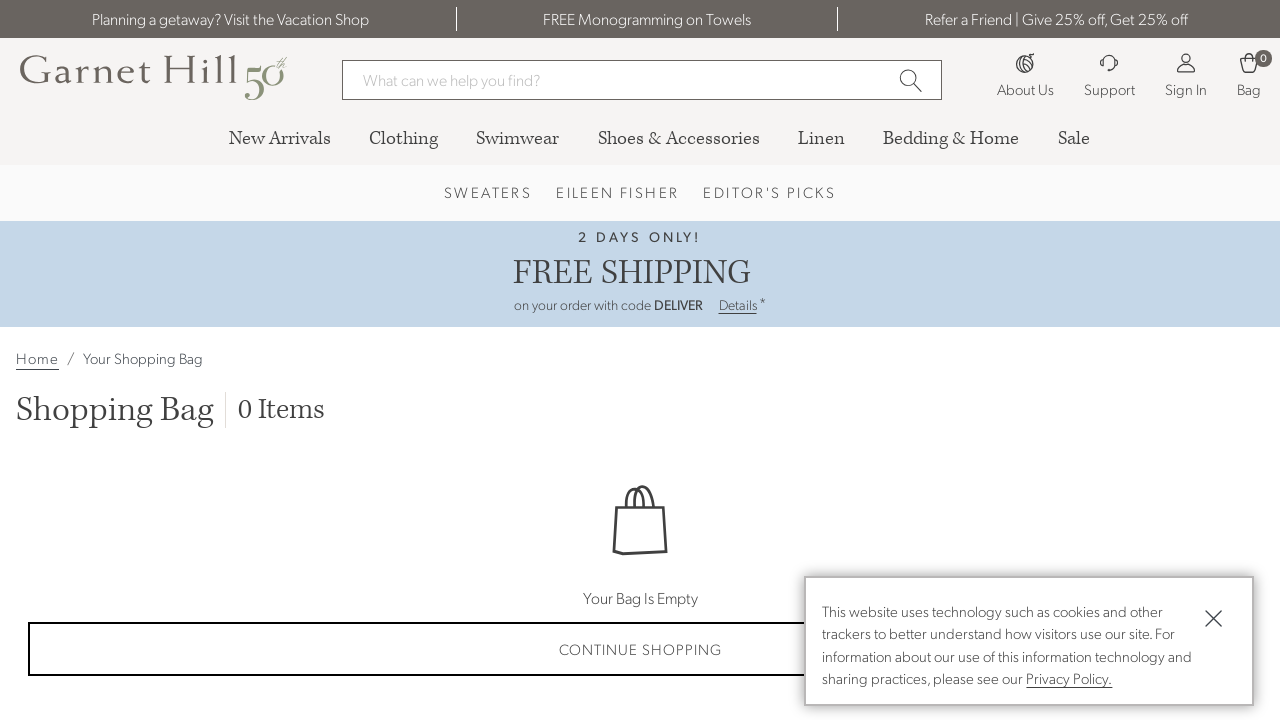